Searches for books by entering "Learning" in the search box and pressing Enter

Starting URL: https://demoqa.com/books

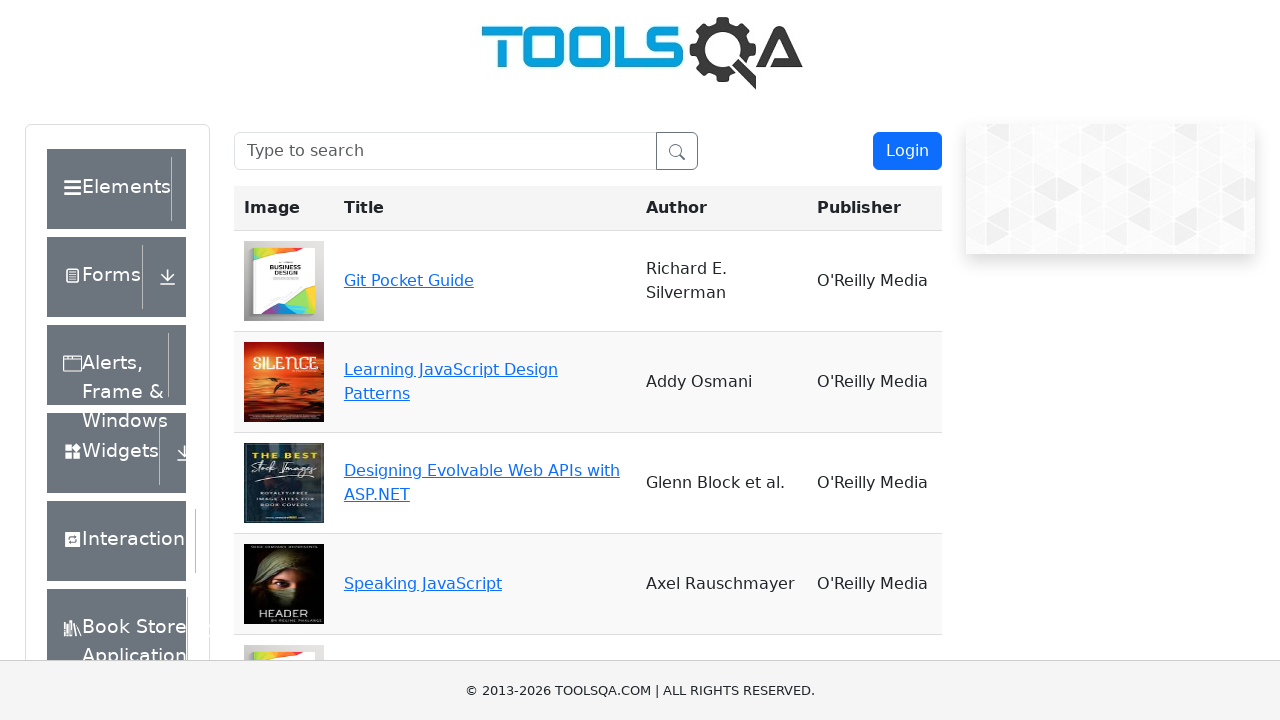

Entered 'Learning' in the search box on #searchBox
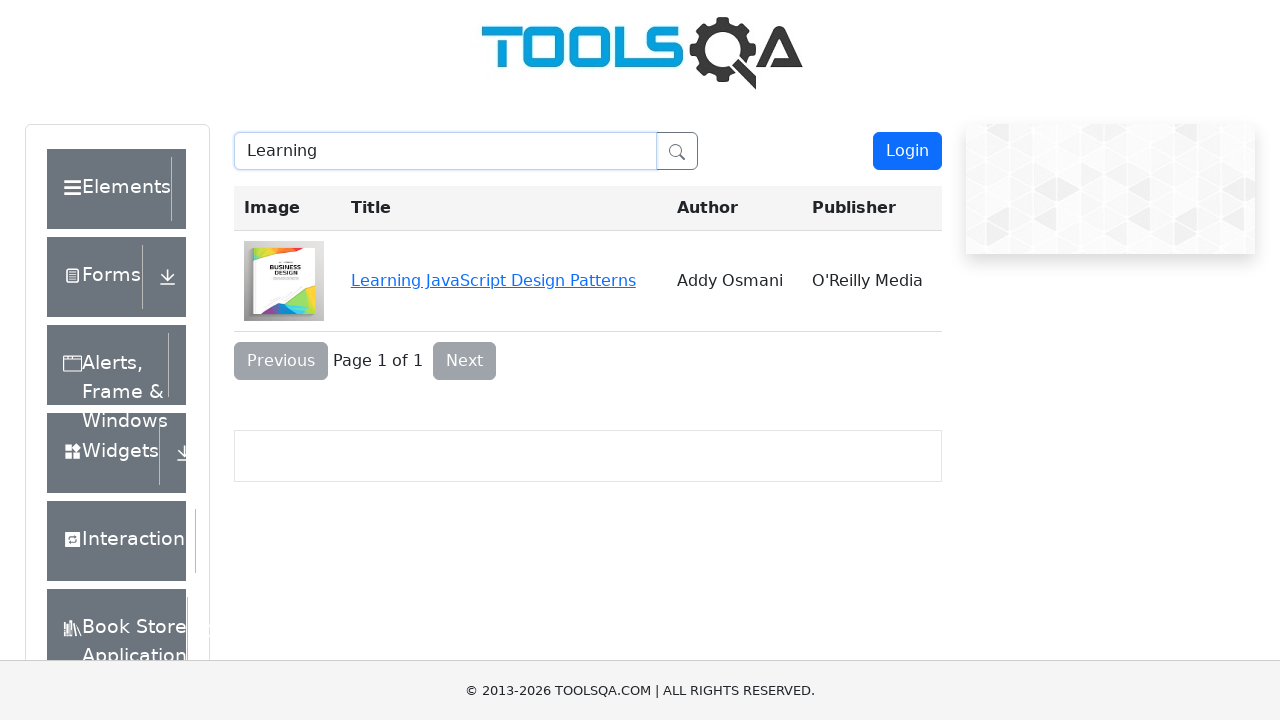

Pressed Enter to search for books on #searchBox
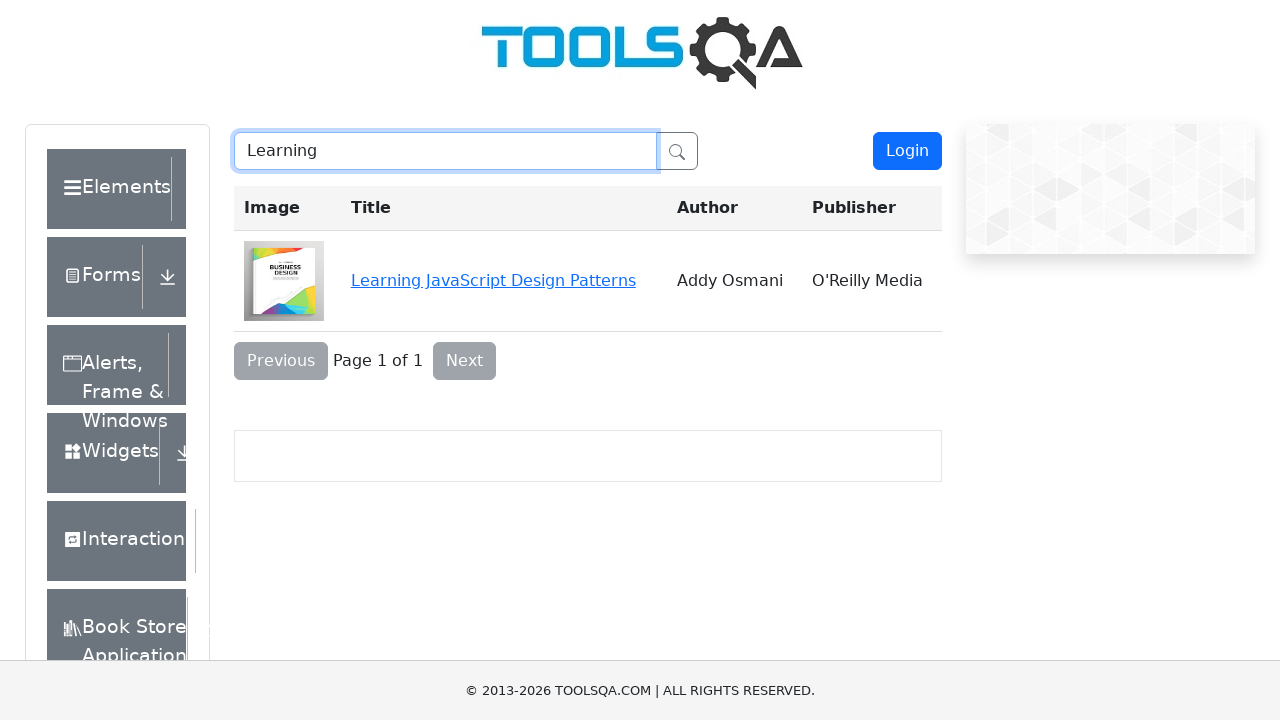

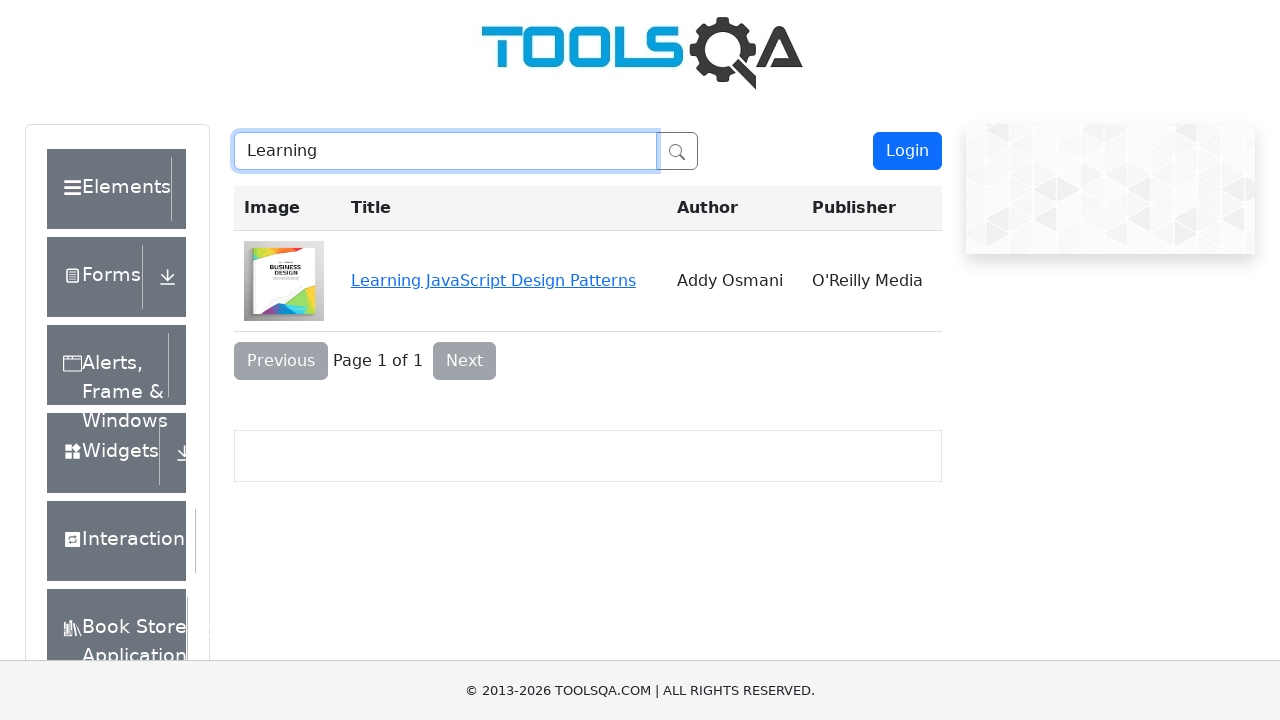